Tests clicking a button using Selenium Actions API to simulate mouse movement and click

Starting URL: https://demoqa.com/buttons

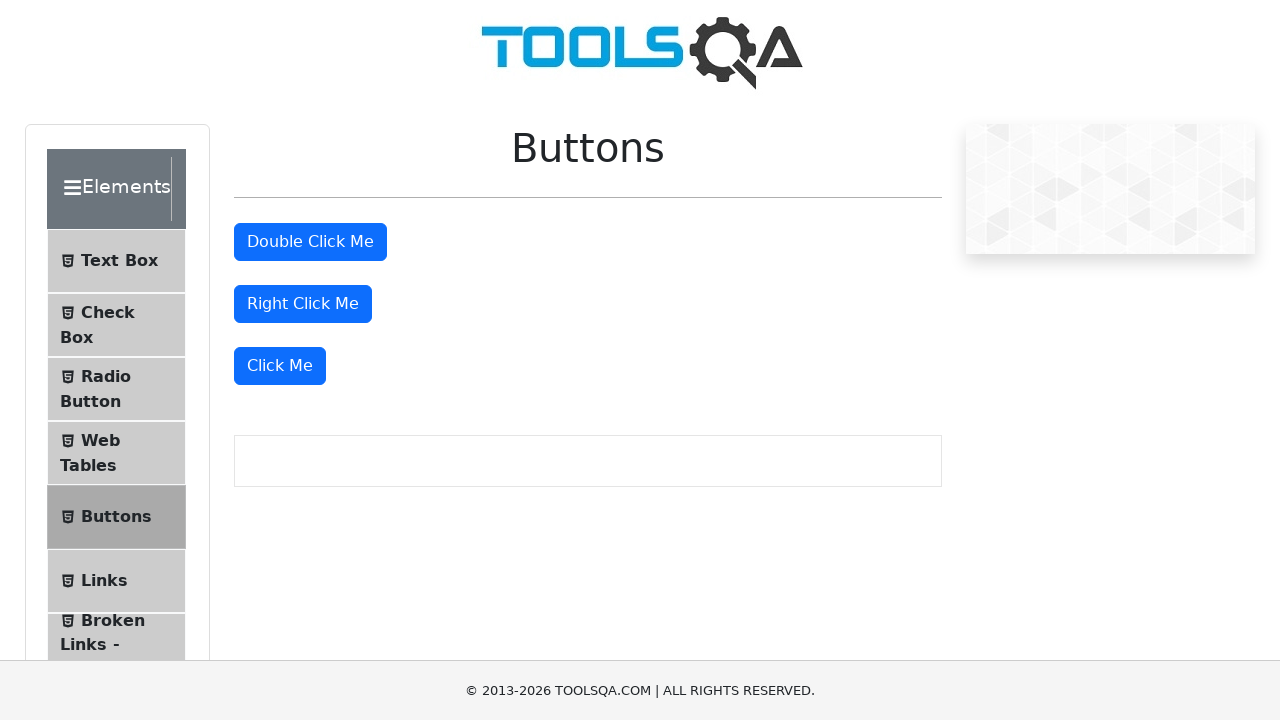

Clicked the 'Click Me' button using XPath selector at (280, 366) on xpath=//button[text() = 'Click Me']
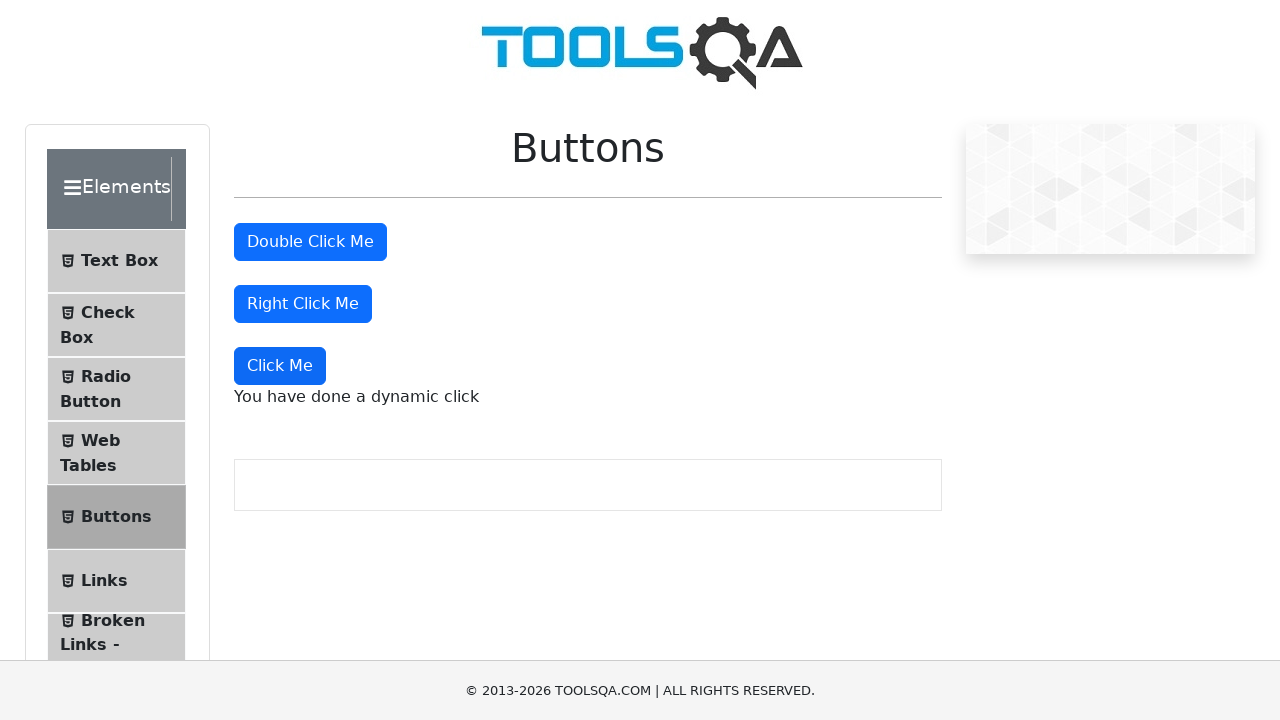

Waited 500ms to see the result of the click action
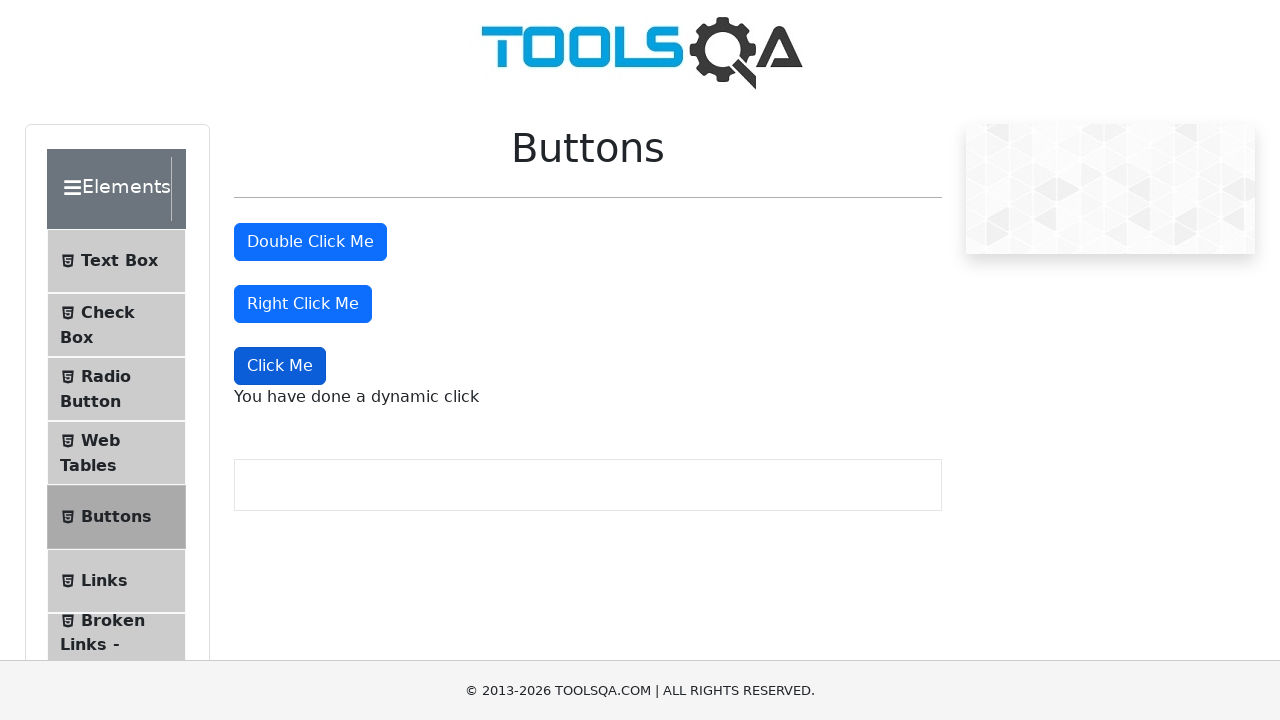

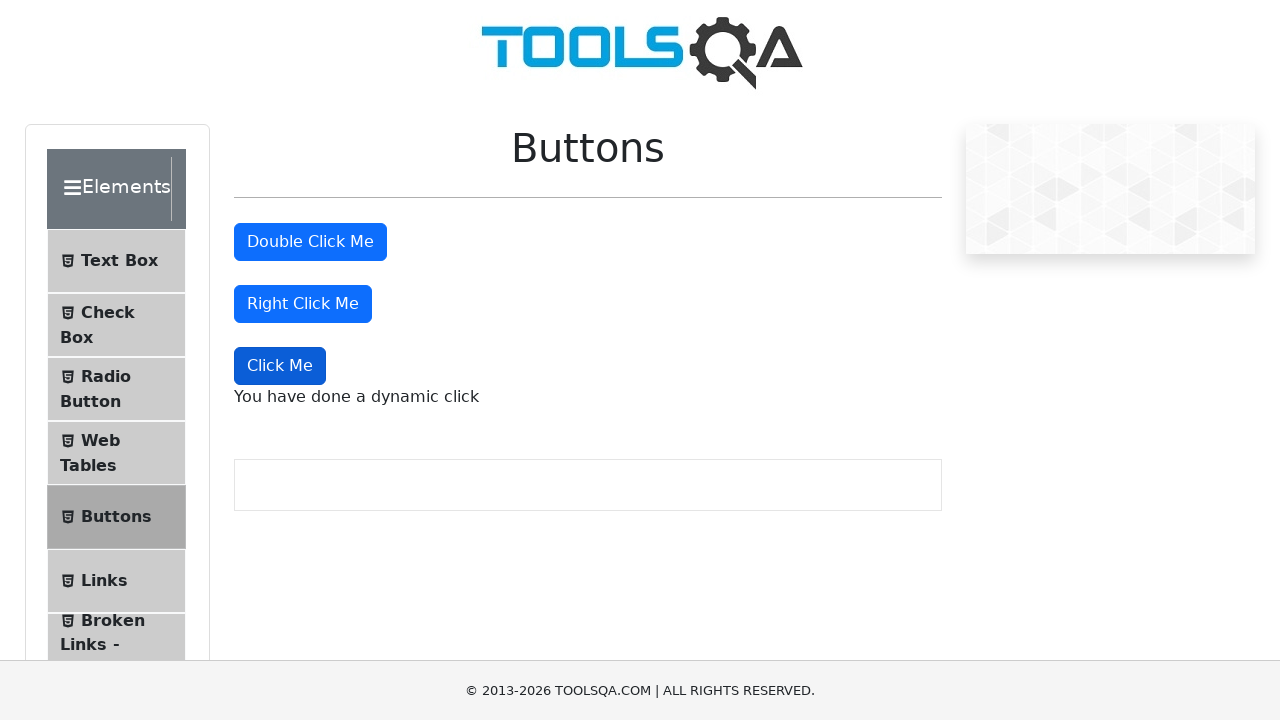